Navigates to Python.org homepage and verifies that event information is displayed in the events widget

Starting URL: https://python.org/

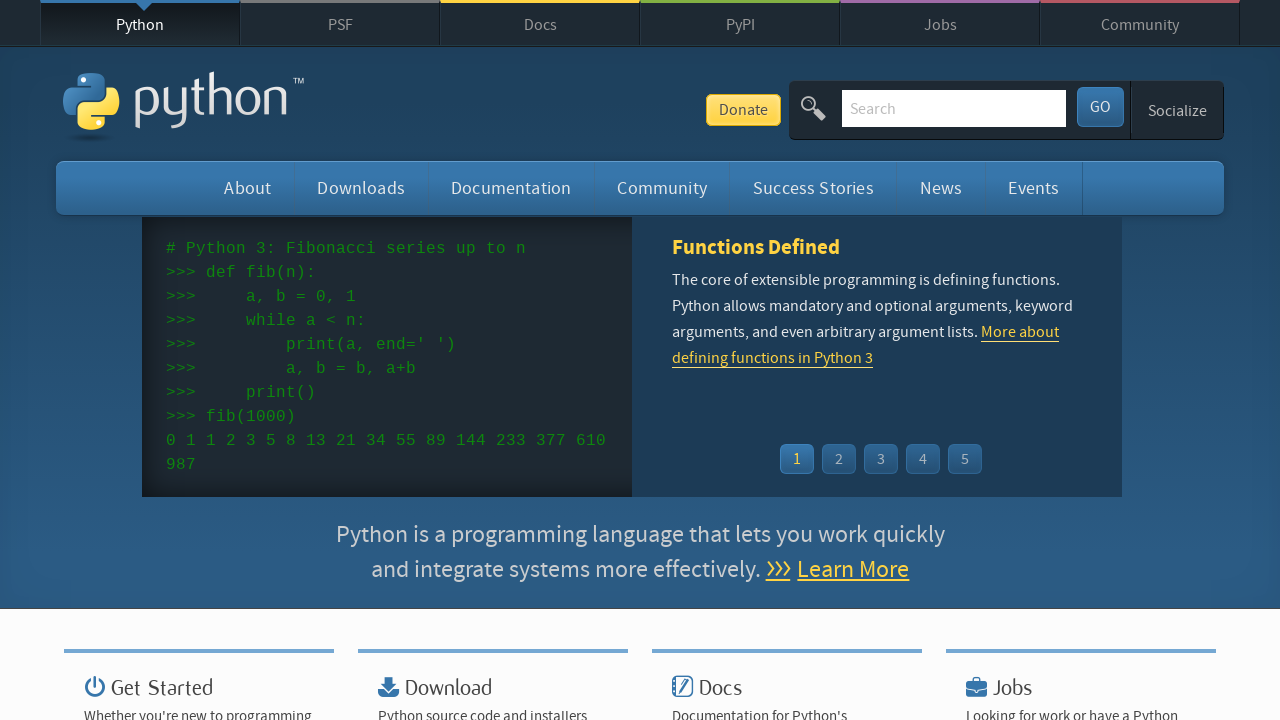

Navigated to Python.org homepage
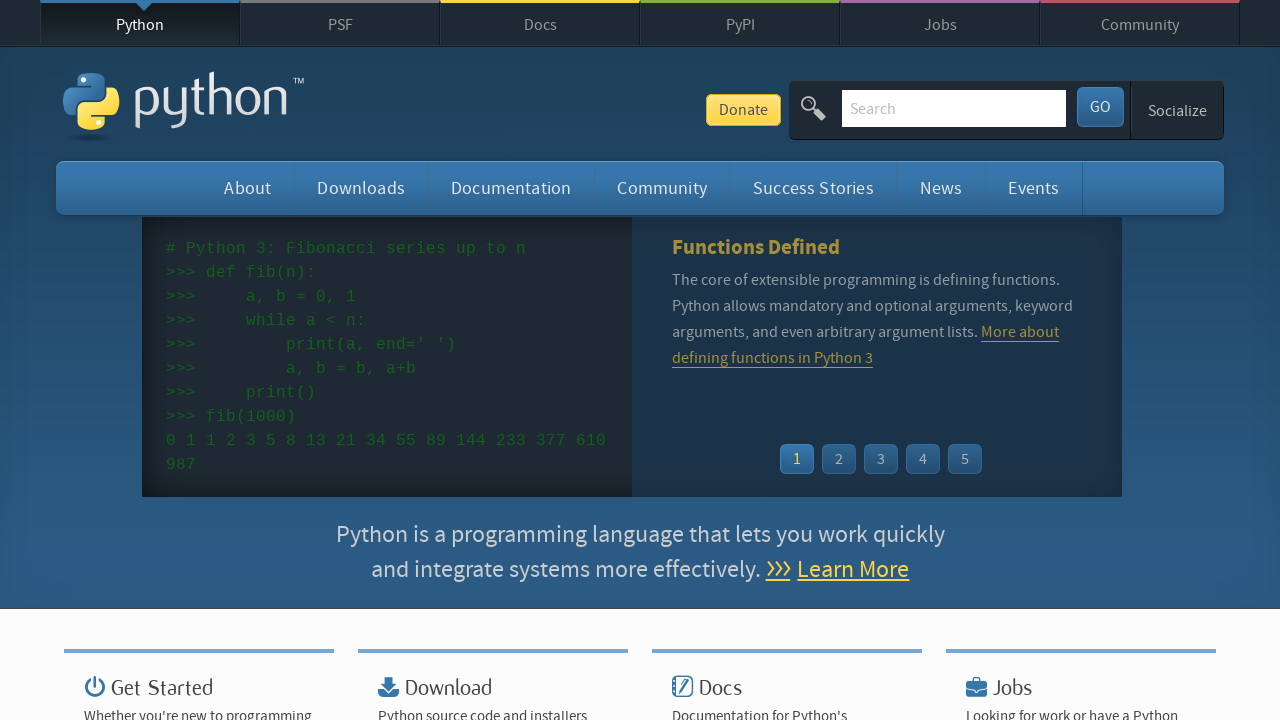

Event widget loaded on the page
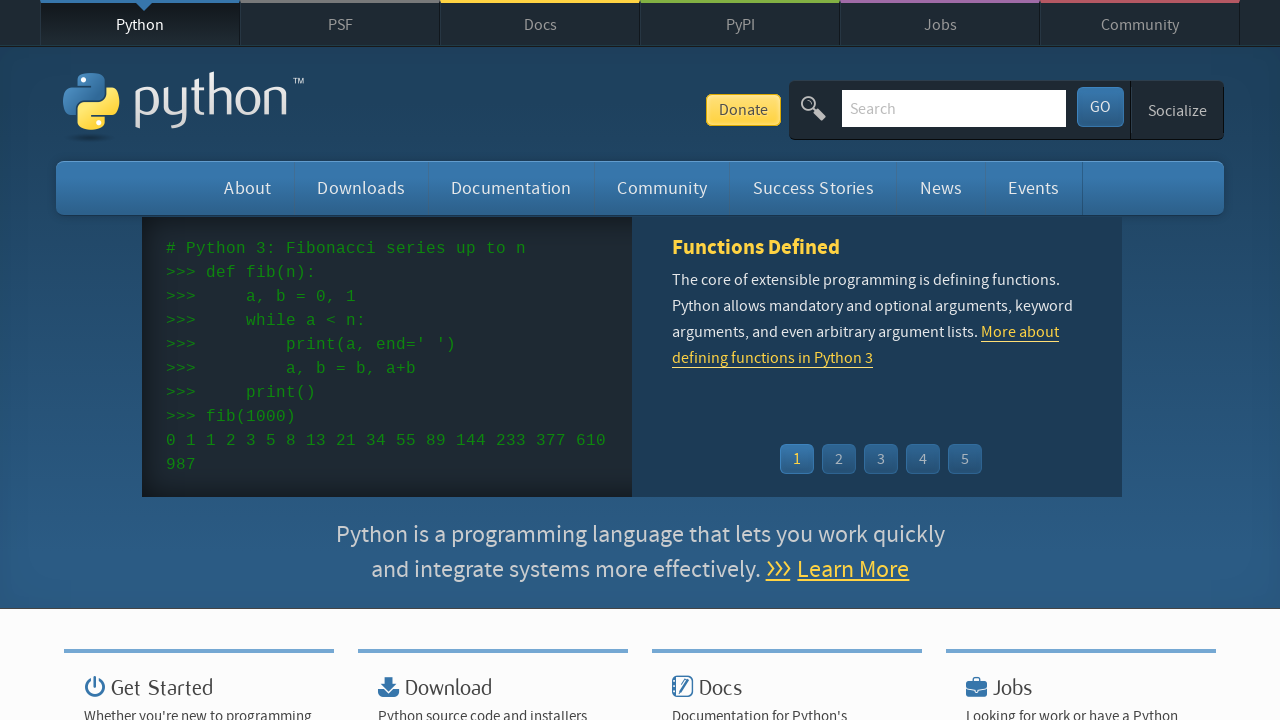

Event time information is displayed in the widget
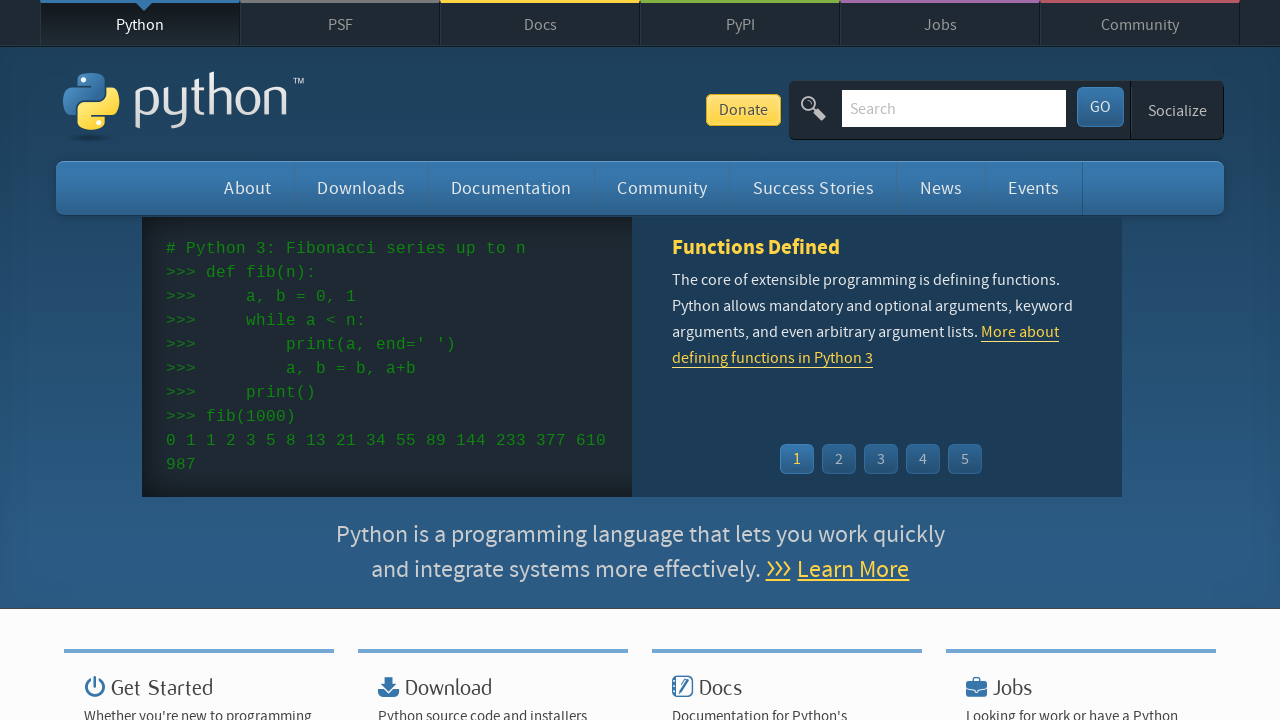

Event names and links are displayed in the widget
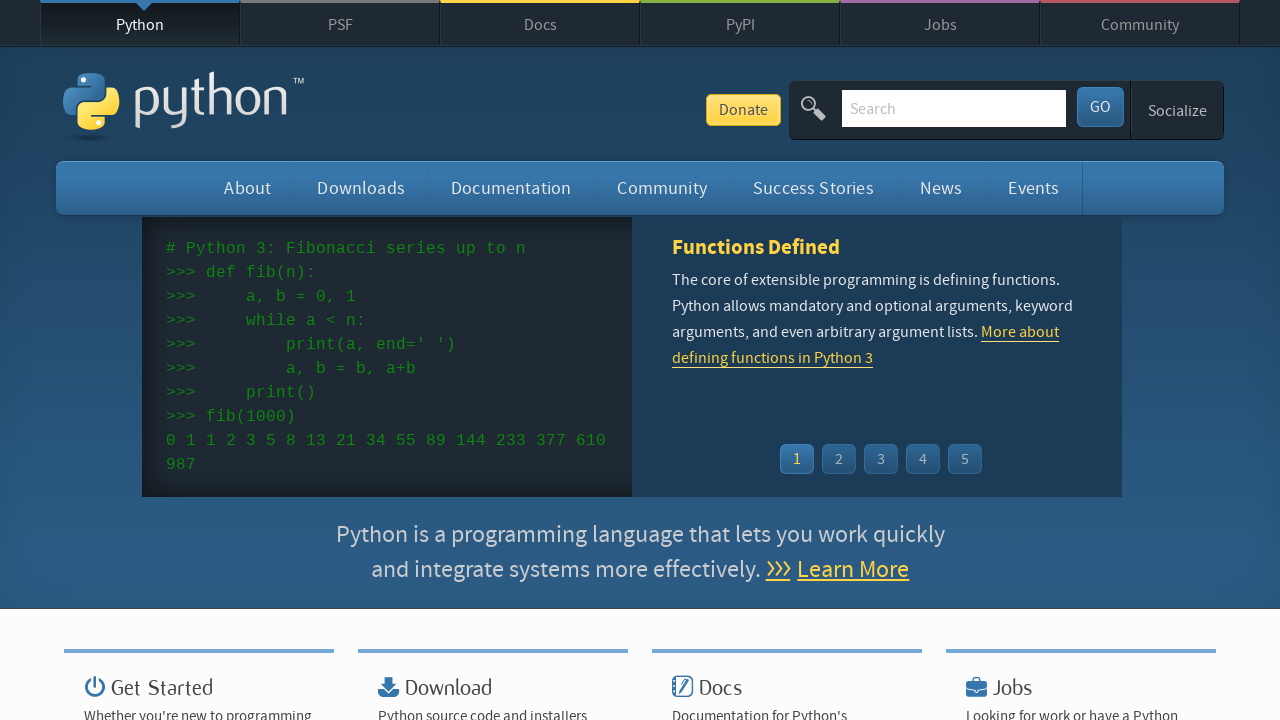

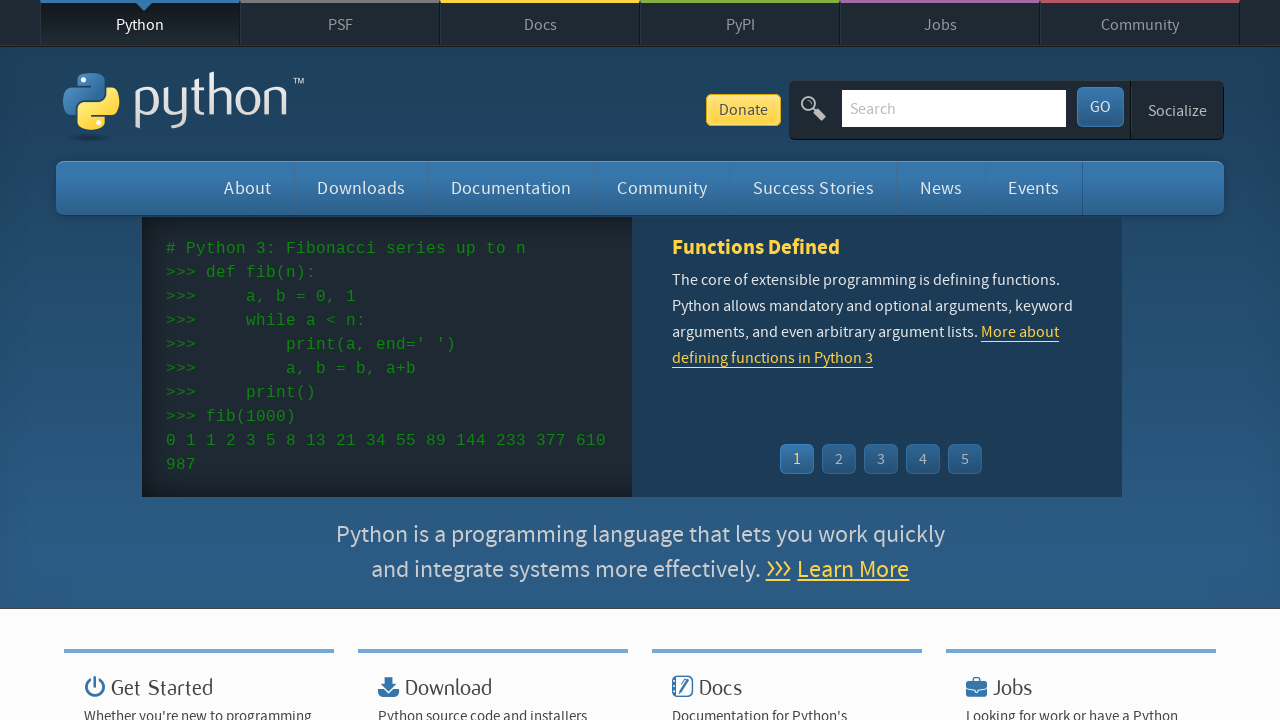